Tests radio button interaction by clicking a radio button and checking its state

Starting URL: http://test.rubywatir.com/radios.php

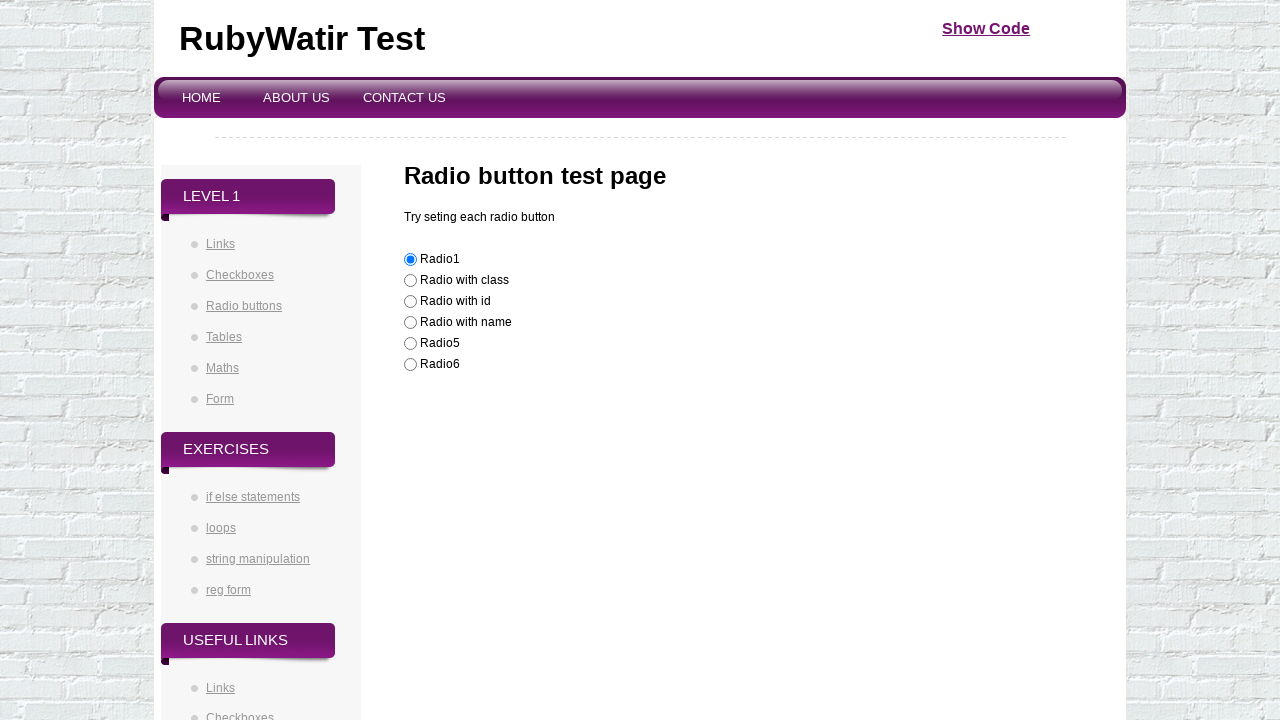

Clicked radio button with id 'radioId' at (410, 302) on #radioId
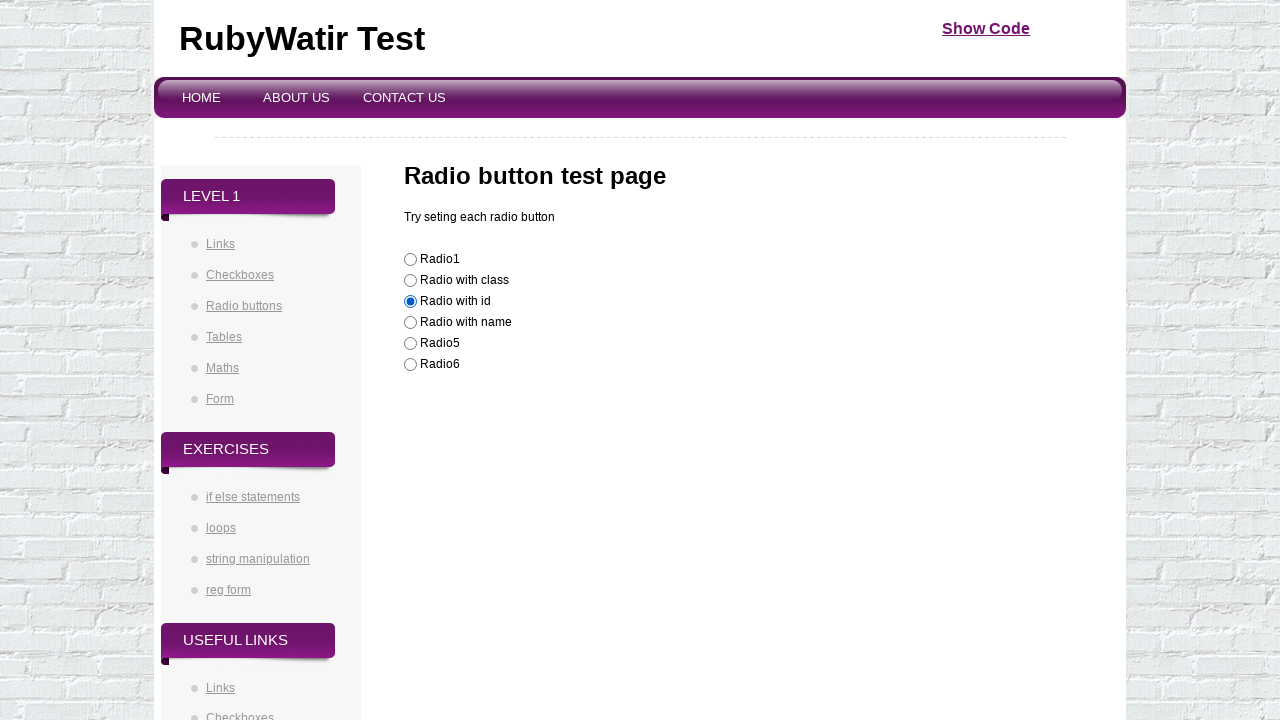

Verified radio button is checked
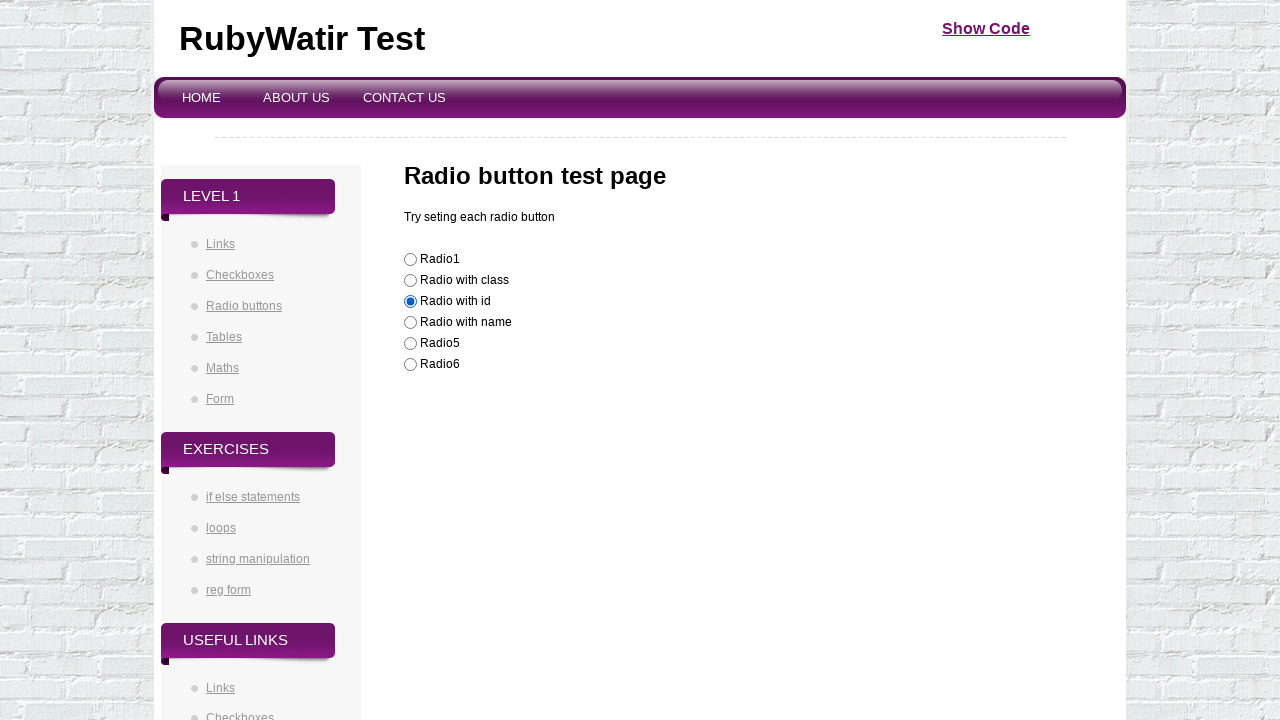

Verified radio button is enabled
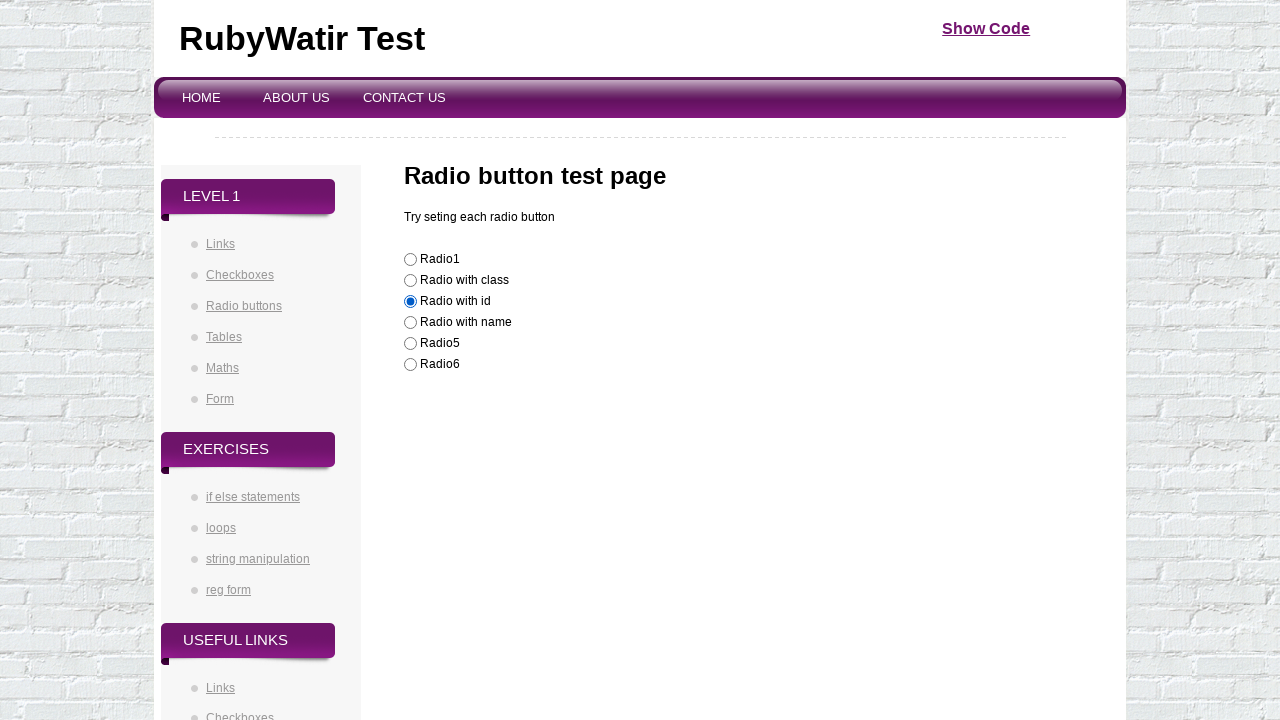

Verified radio button is visible
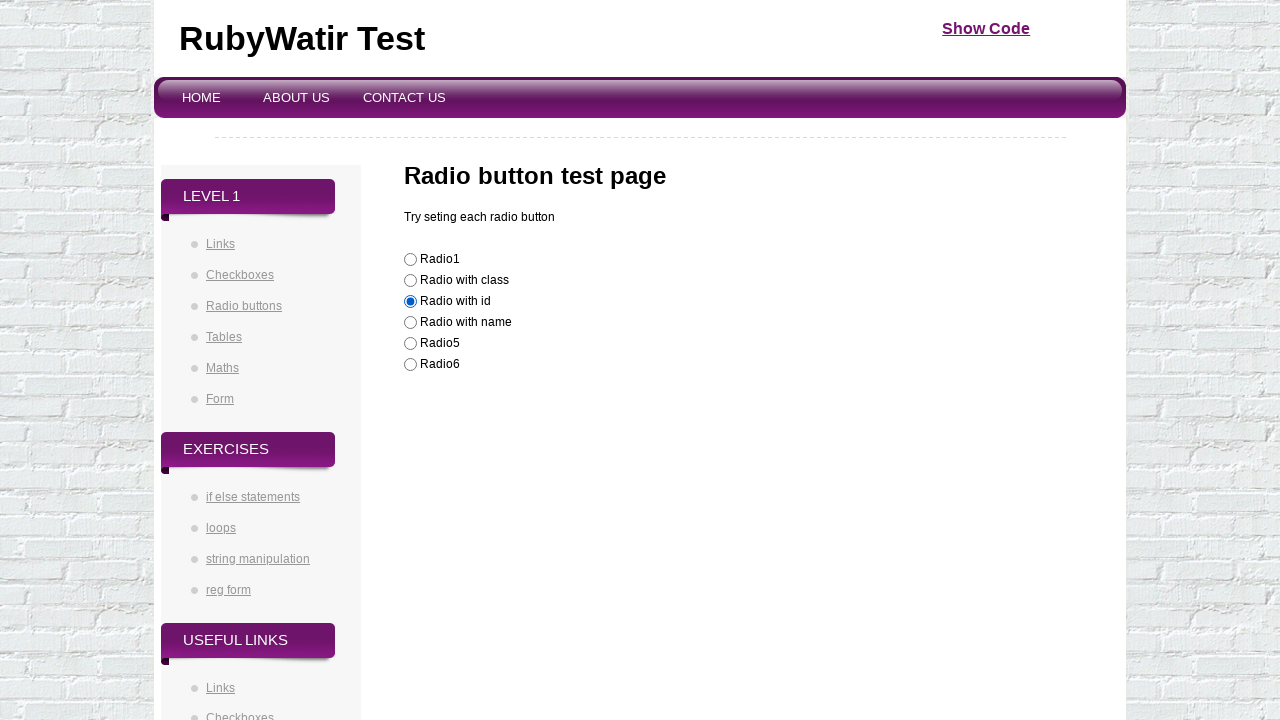

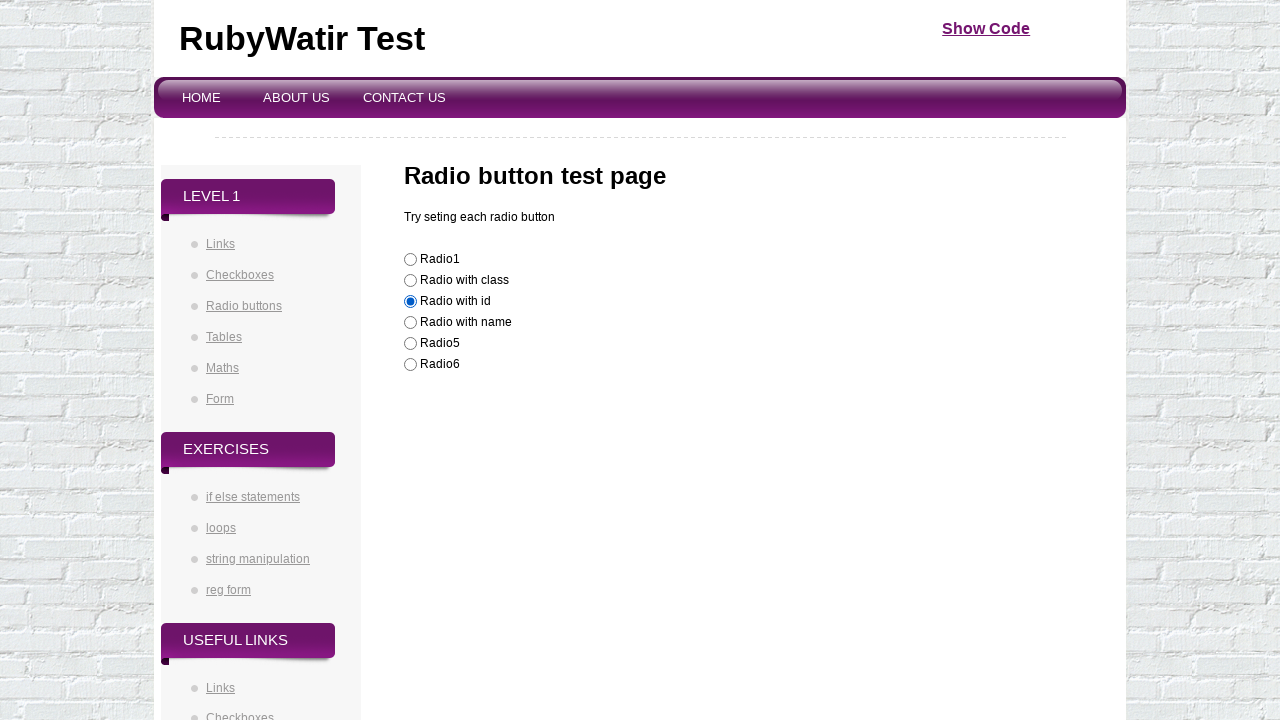